Tests an AJAX form submission by filling in the name and message fields, then submitting the form and verifying the submission message

Starting URL: https://www.lambdatest.com/selenium-playground/ajax-form-submit-demo

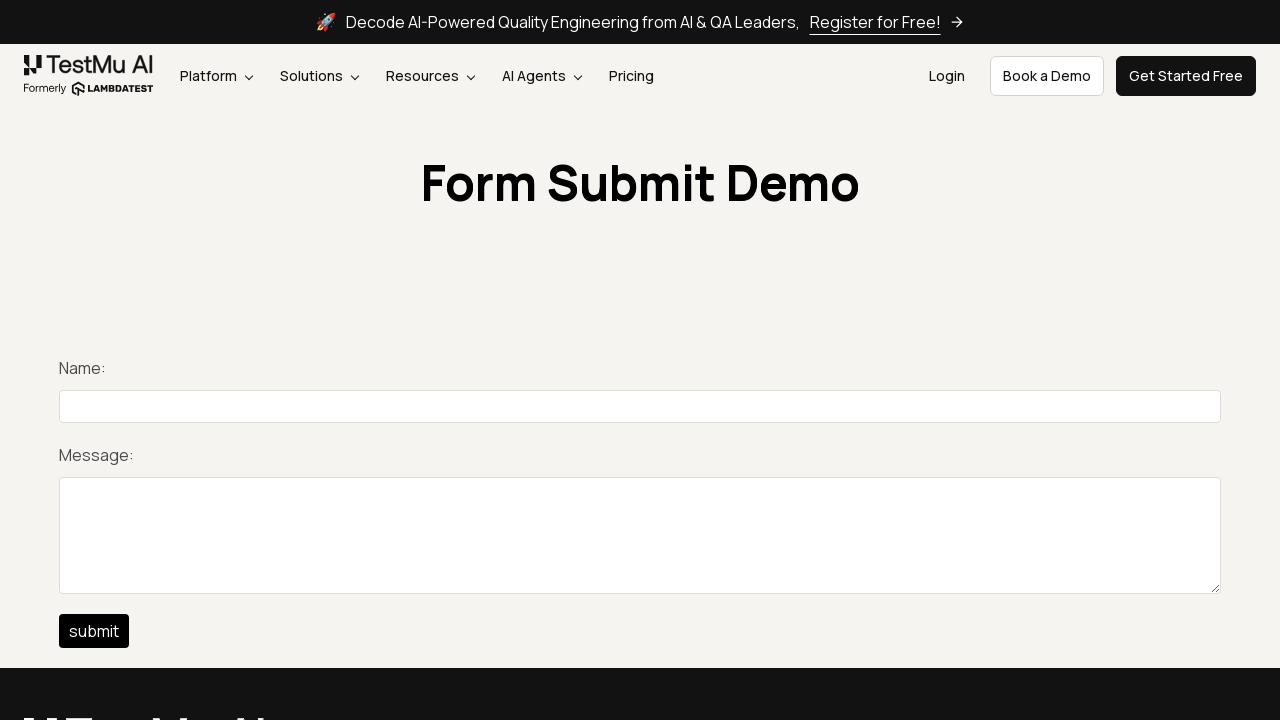

Filled name field with 'Dana Smith Test User' on input#title
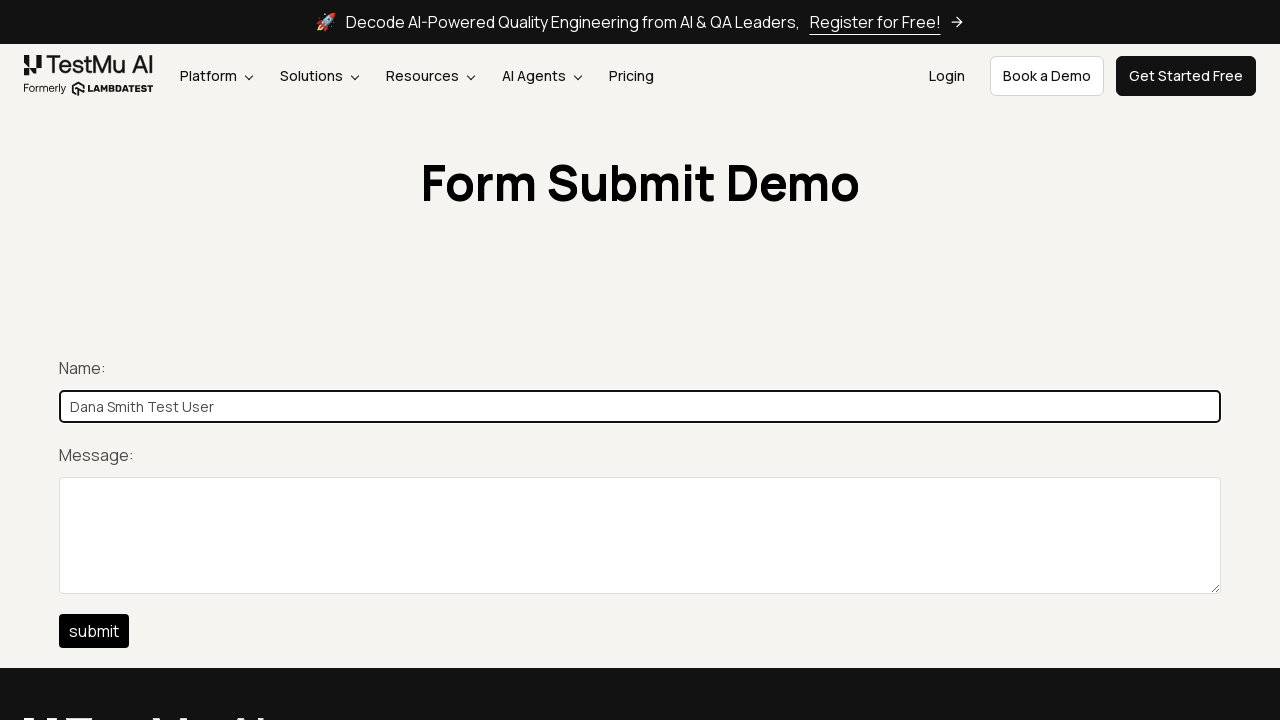

Filled message field with 'This is a test message for the form submission' on textarea[name='description']
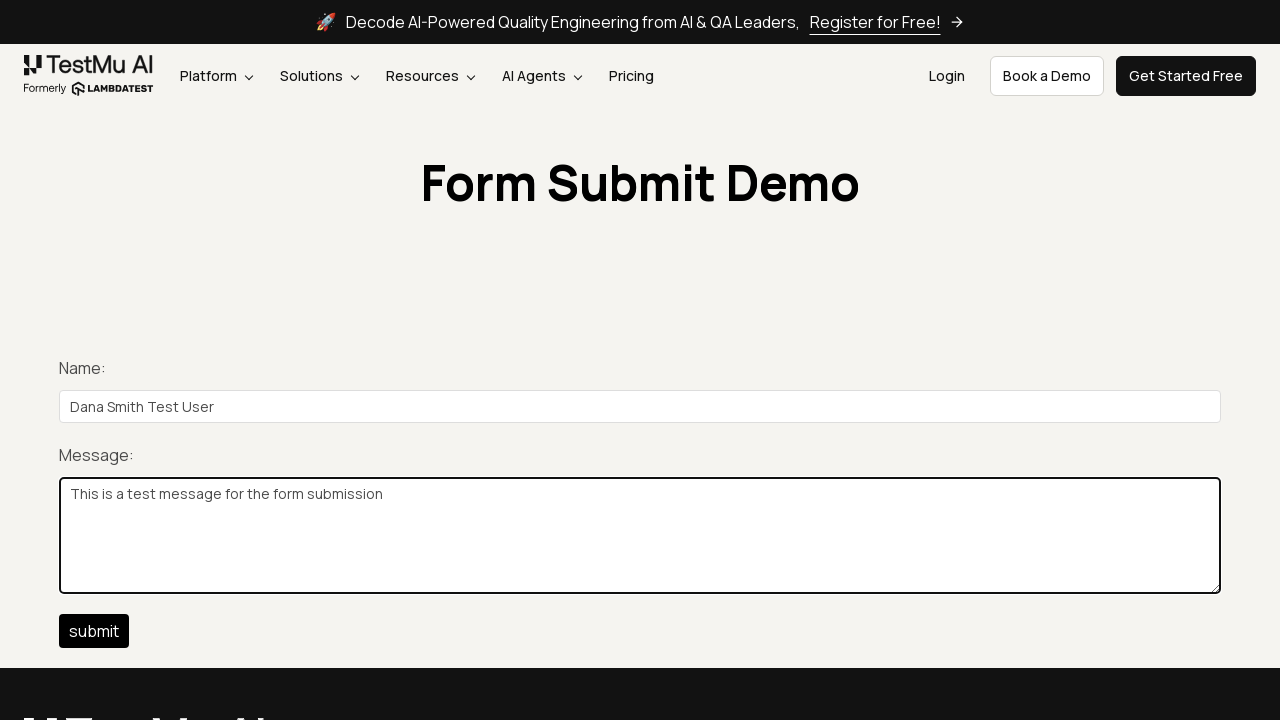

Clicked the form submit button at (94, 631) on input#btn-submit
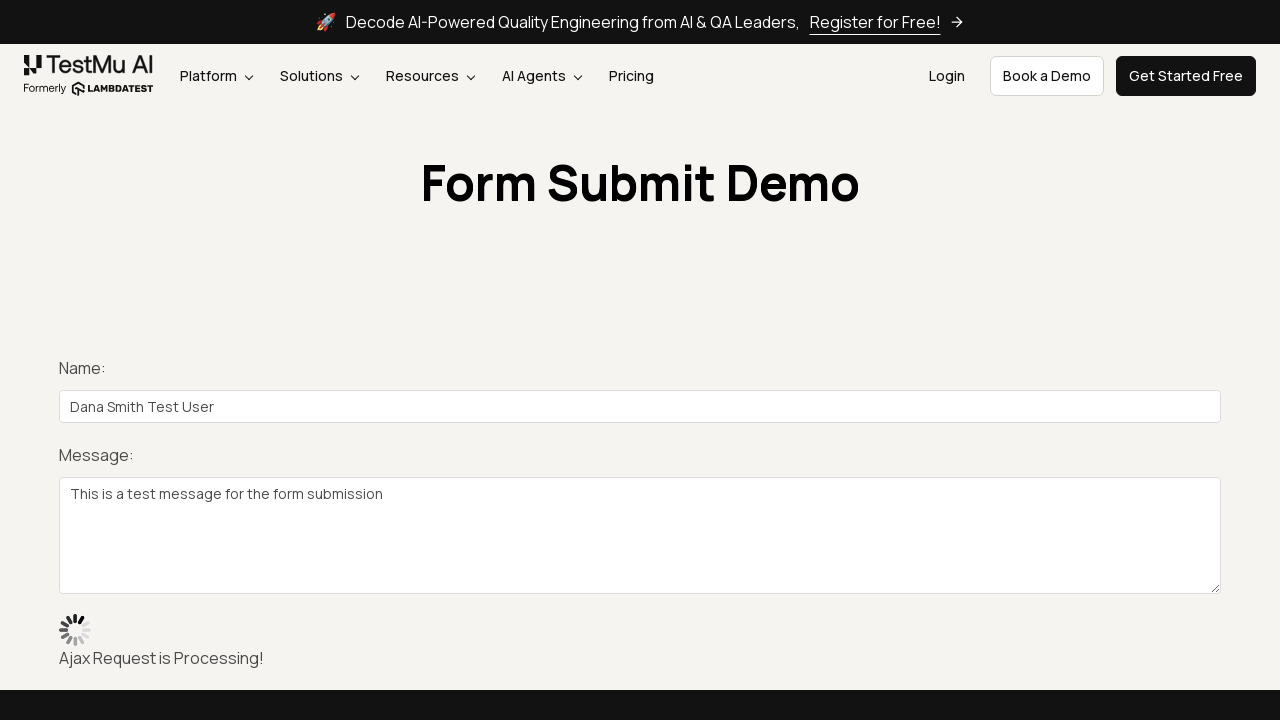

Submission message appeared after form submission
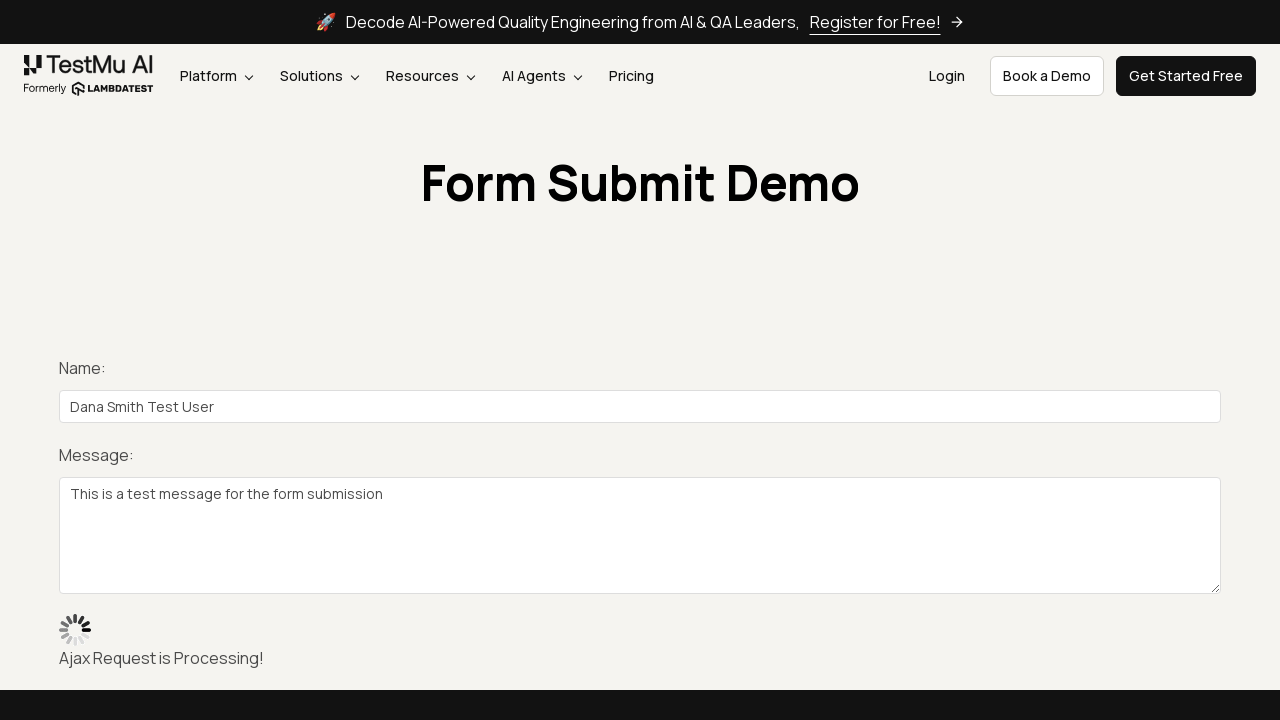

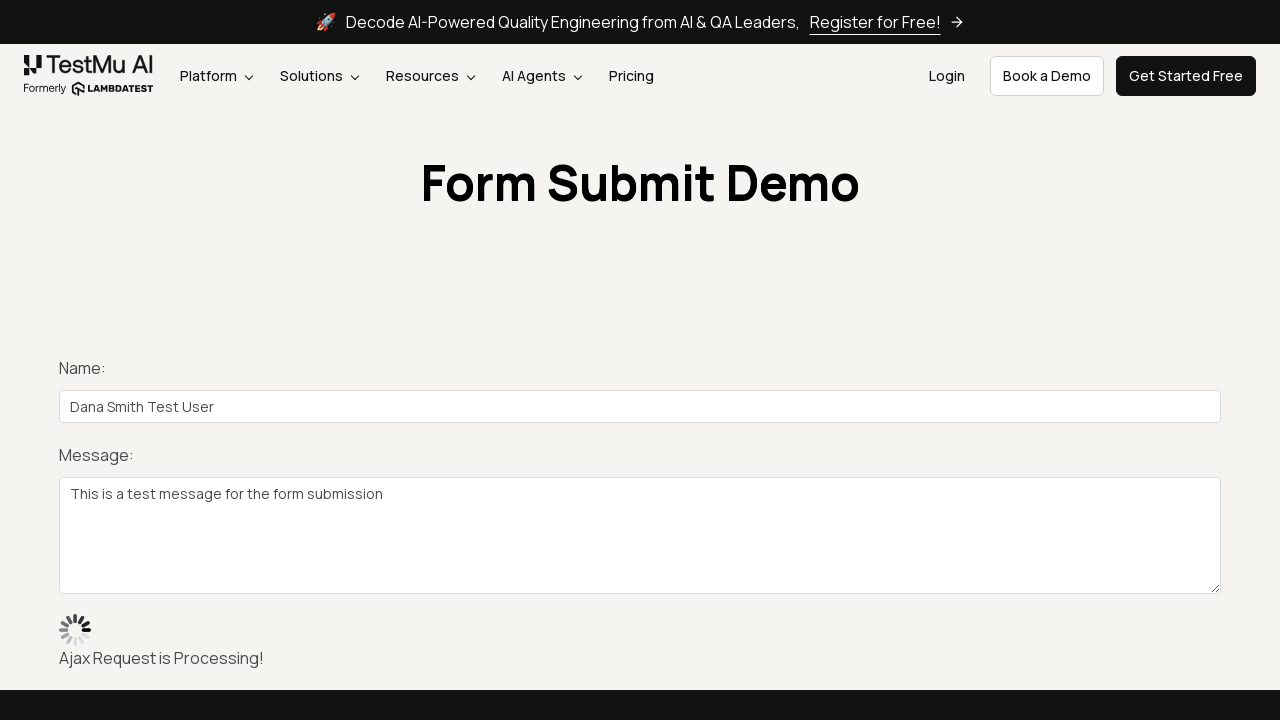